Fills out the RPA Challenge input form with personal and company information (first name, last name, email, address, role, company name, phone number) and submits it.

Starting URL: https://rpachallenge.com/

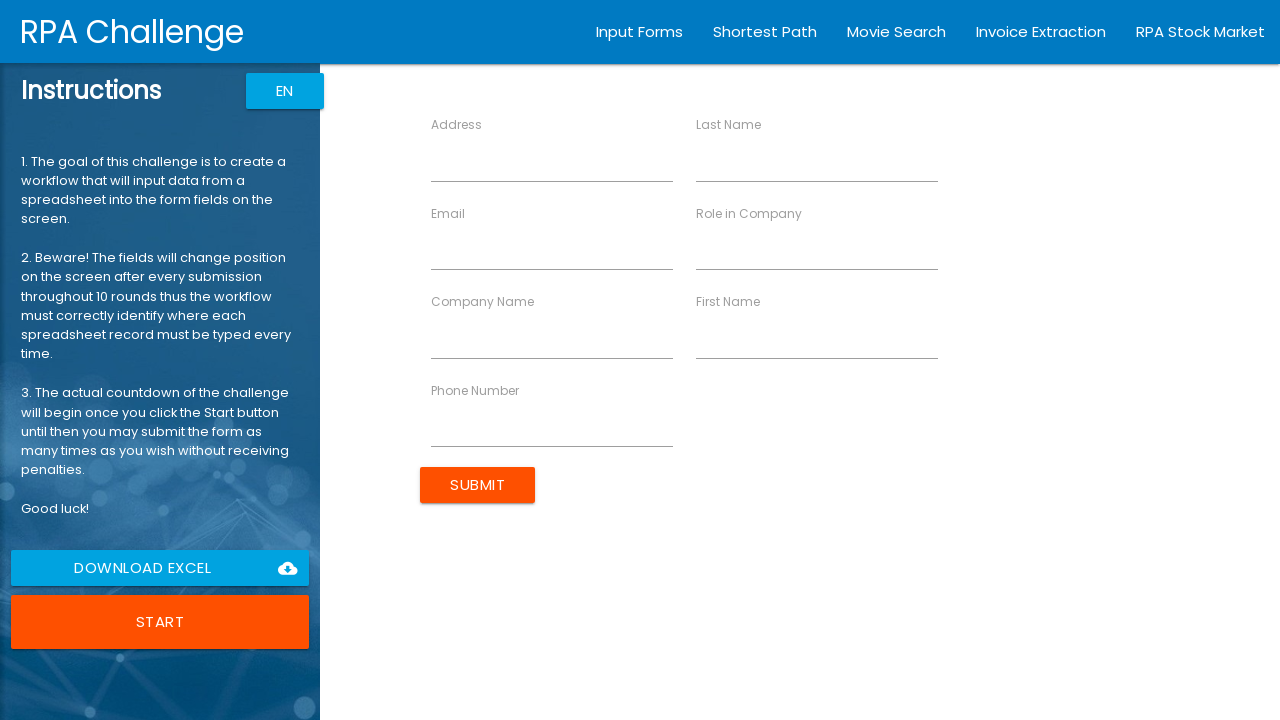

Waited 2 seconds for the form to be ready
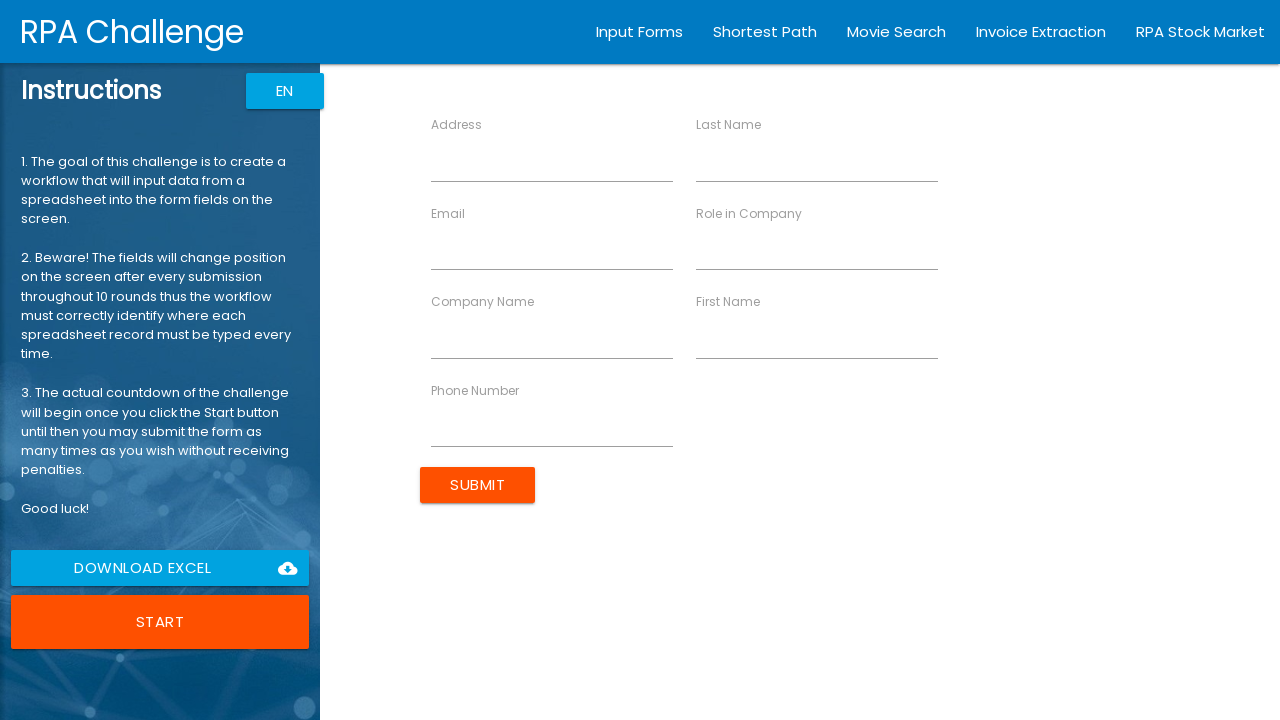

Filled first name field with 'Marcus' on input[ng-reflect-name='labelFirstName']
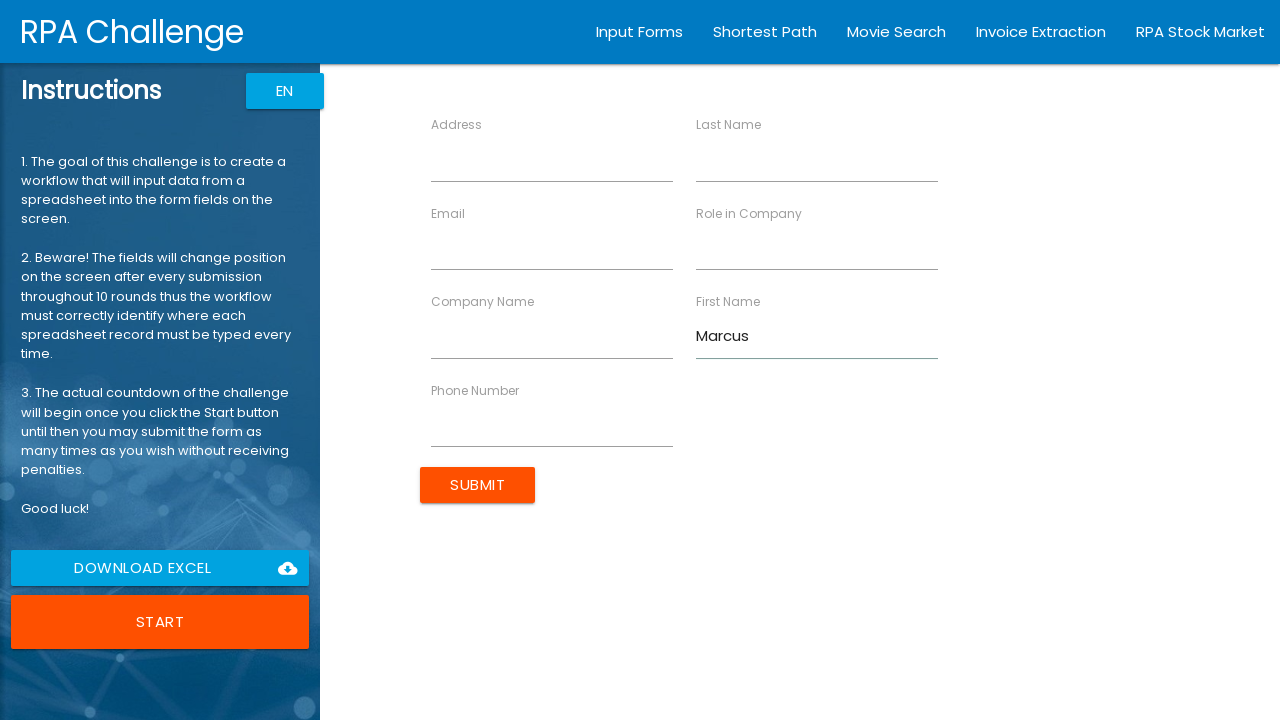

Filled last name field with 'Chen' on input[ng-reflect-name='labelLastName']
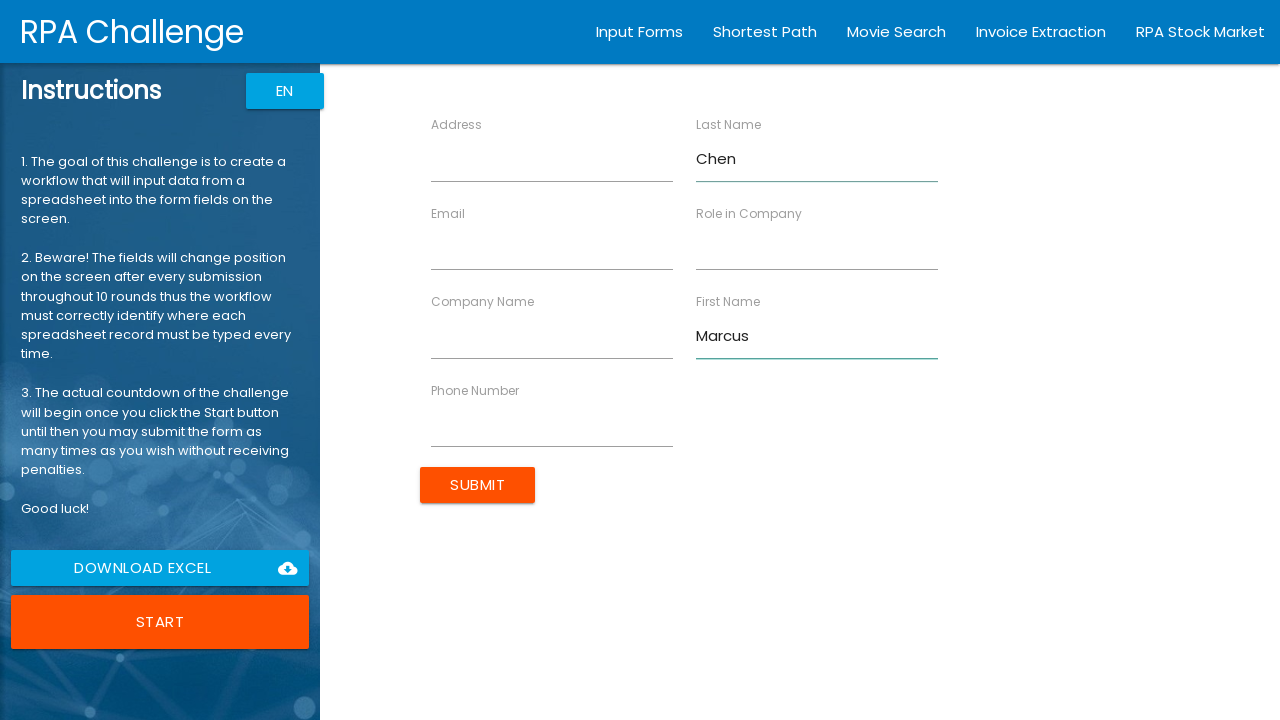

Filled email field with 'marcus.chen@testmail.com' on input[ng-reflect-name='labelEmail']
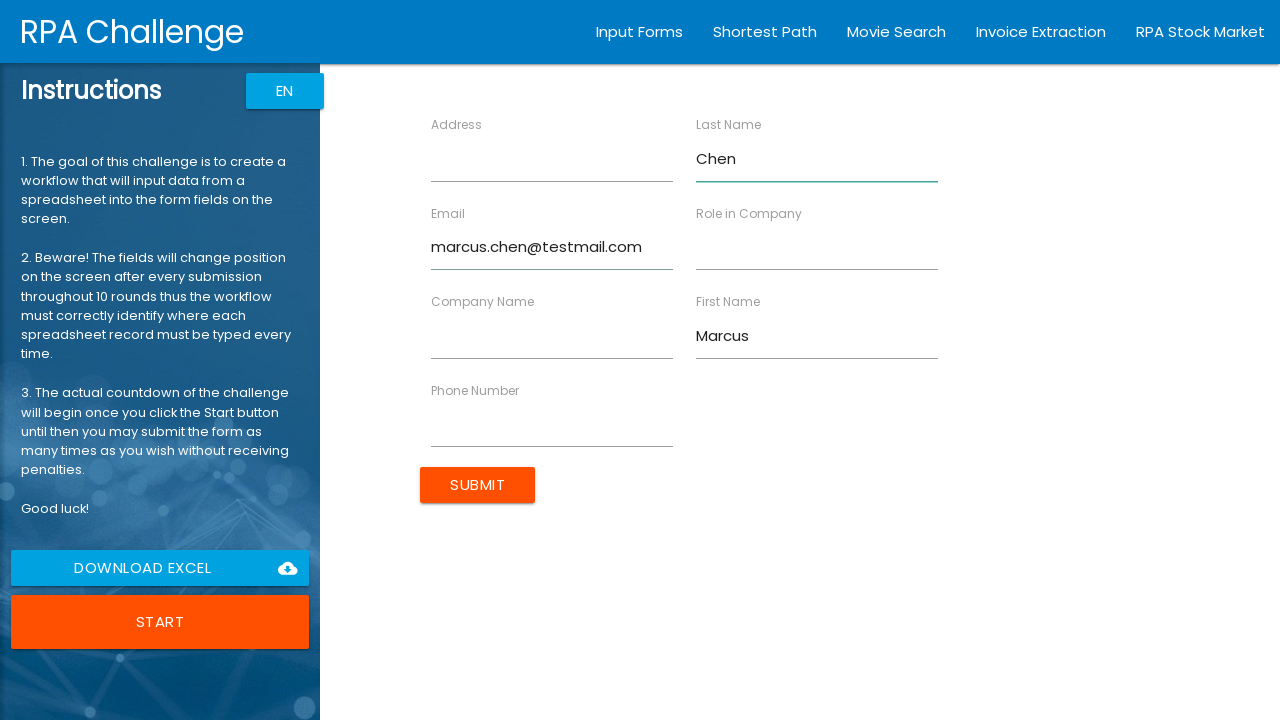

Filled address field with '742 Evergreen Terrace' on input[ng-reflect-name='labelAddress']
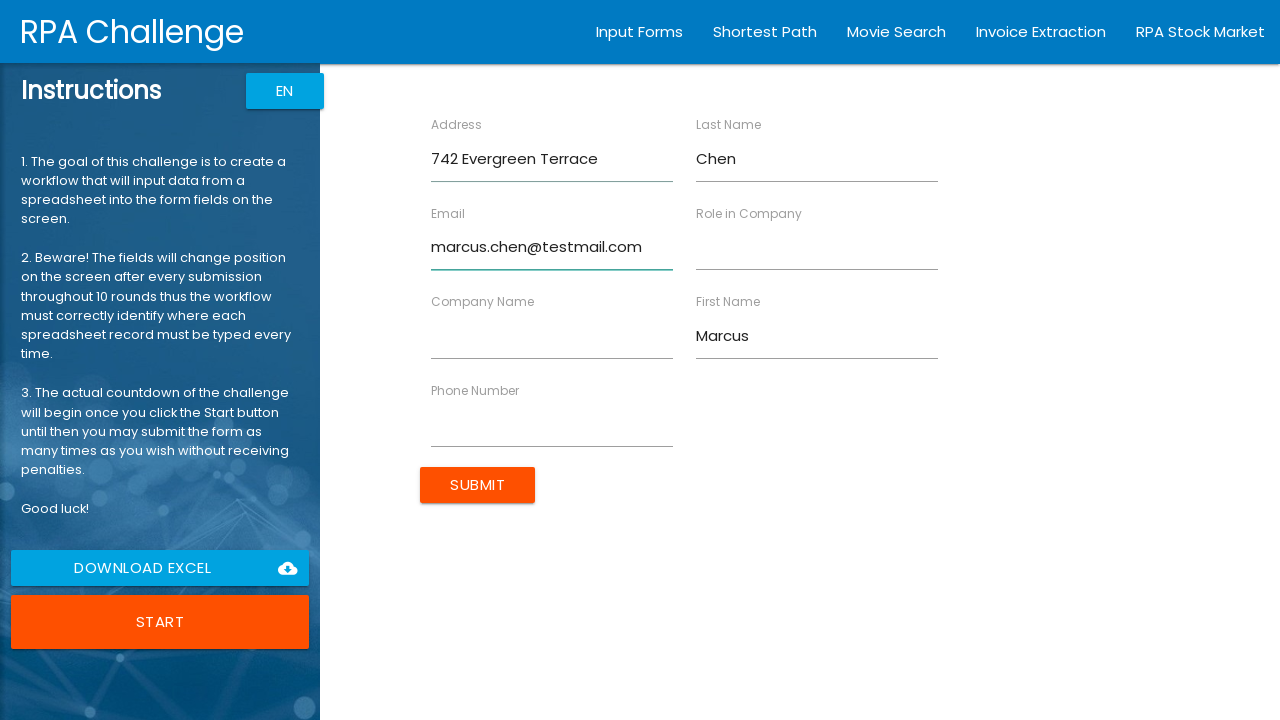

Filled role field with 'Software Developer' on input[ng-reflect-name='labelRole']
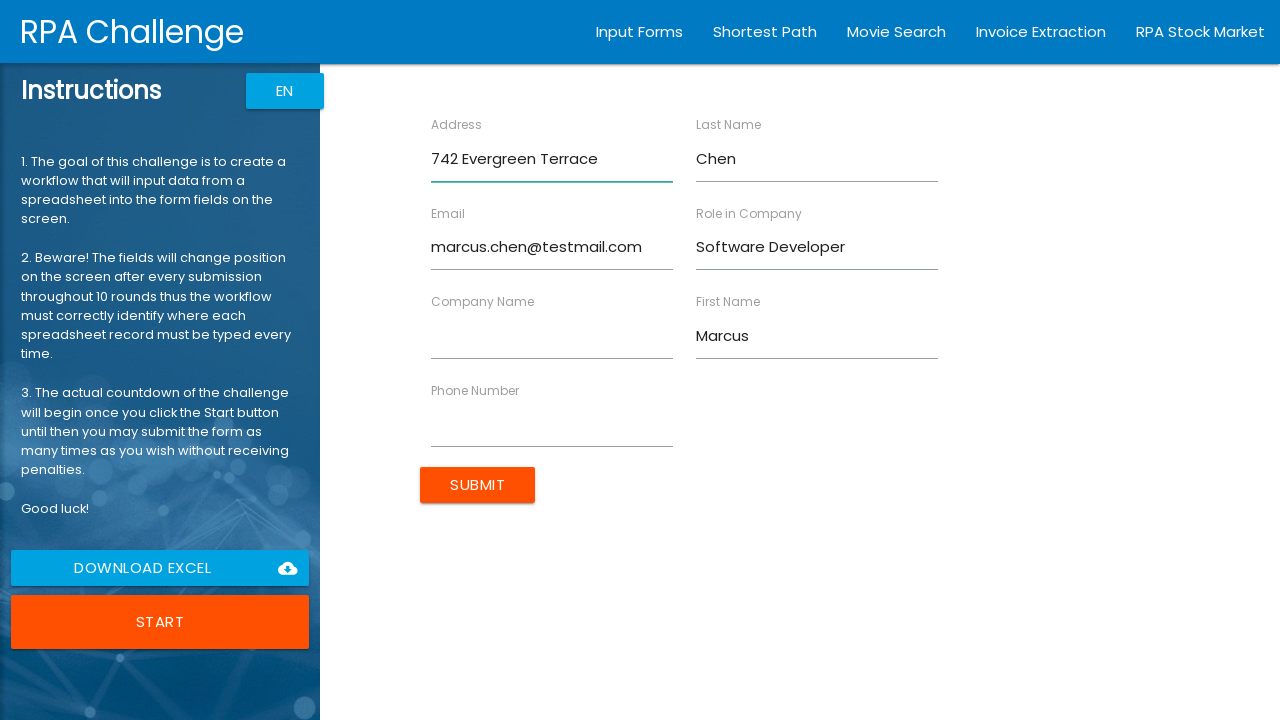

Filled company name field with 'TechCorp Solutions' on input[ng-reflect-name='labelCompanyName']
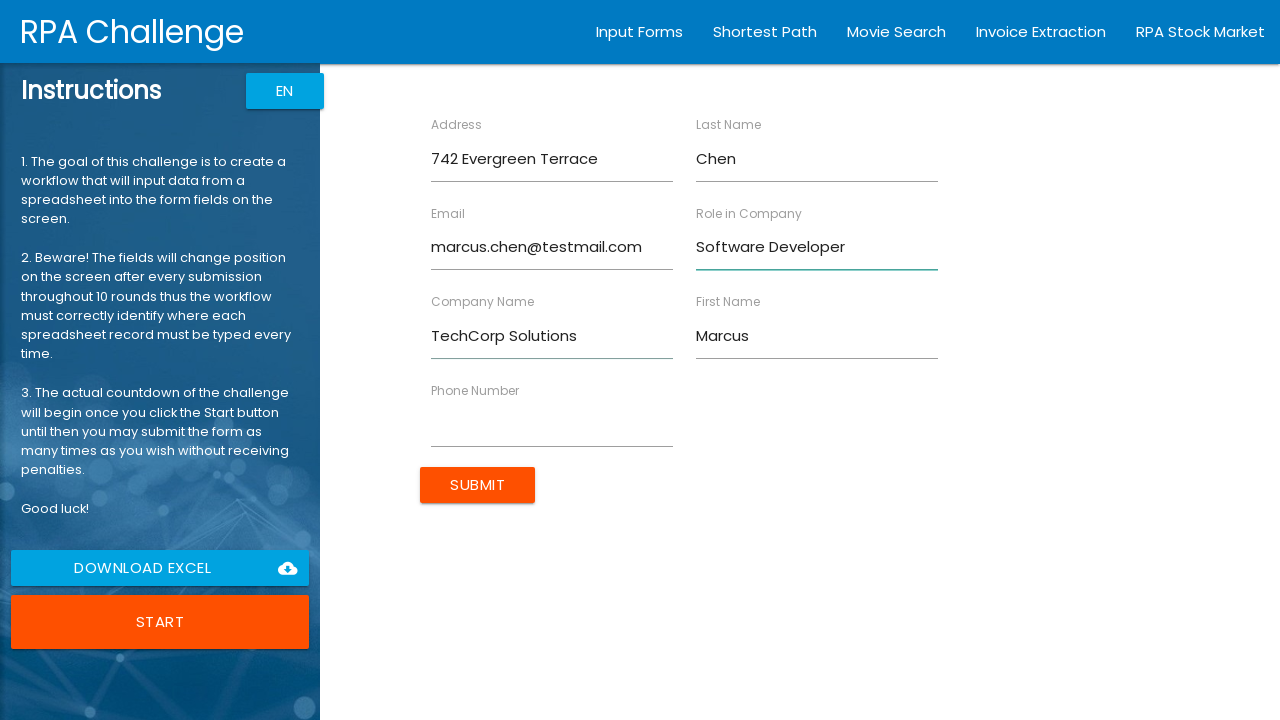

Filled phone number field with '5551234567' on input[ng-reflect-name='labelPhone']
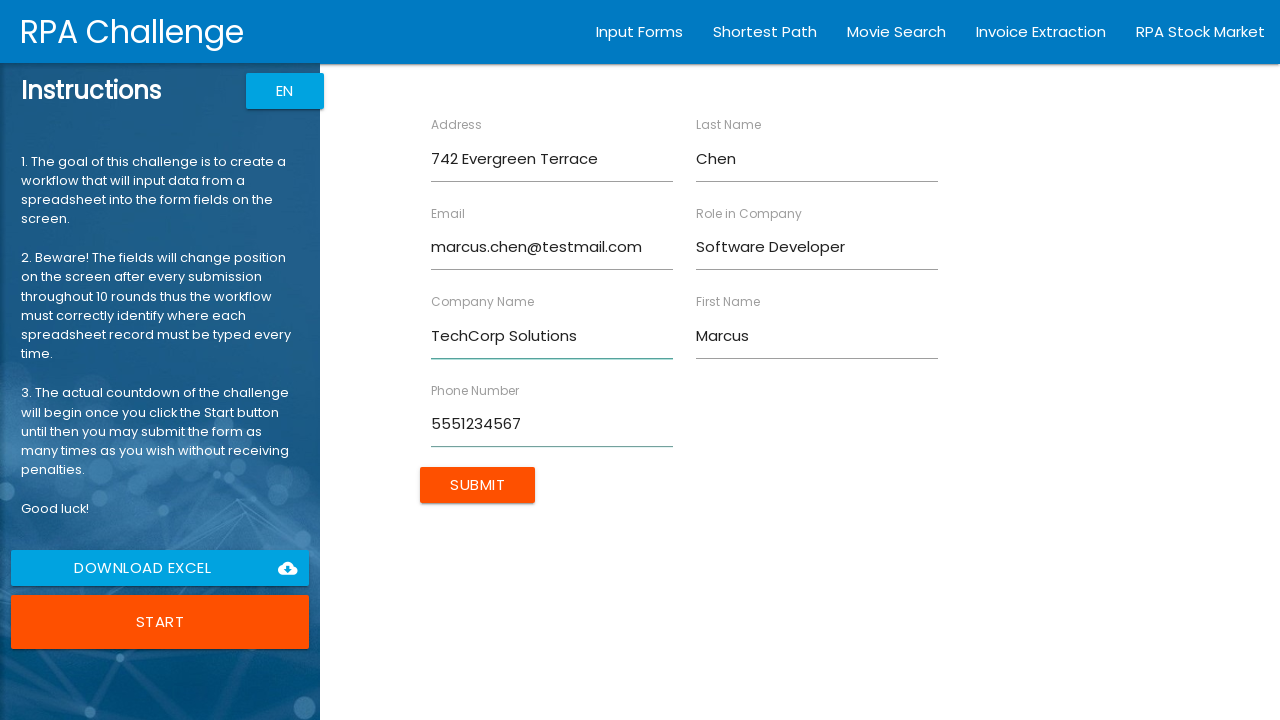

Clicked submit button to submit the form at (478, 485) on input[type='submit']
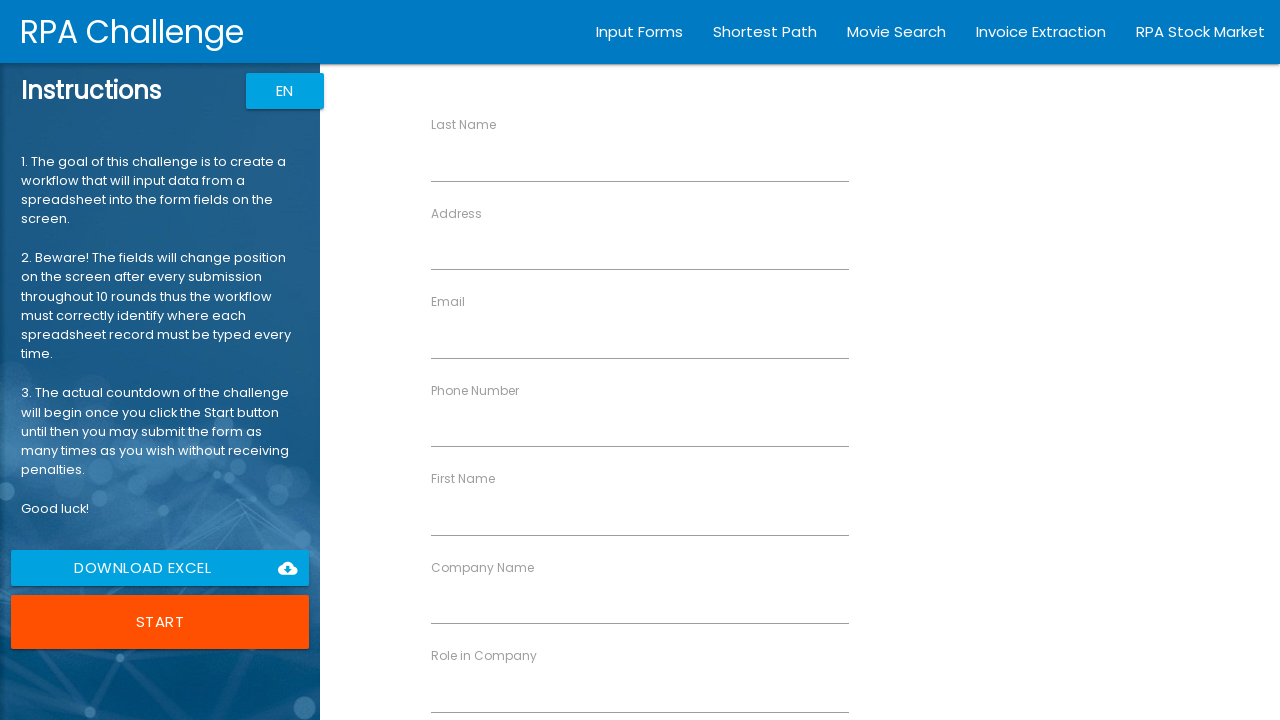

Waited 2 seconds for submission to complete
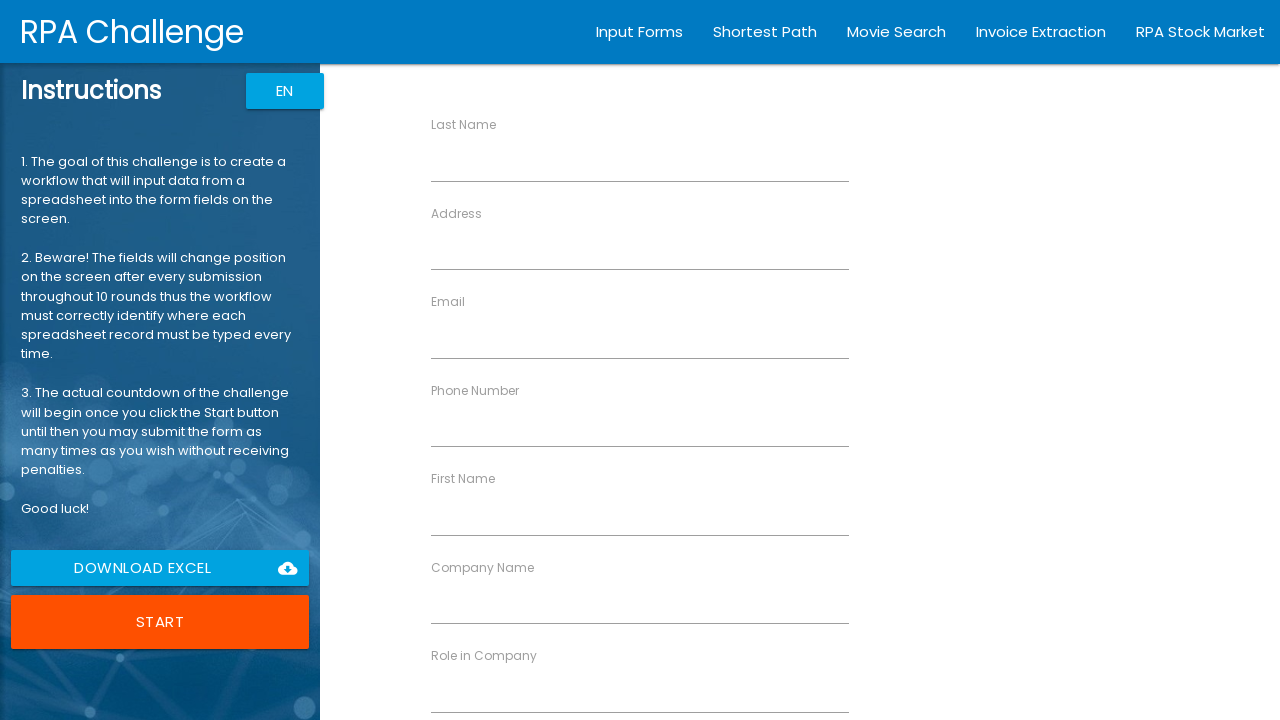

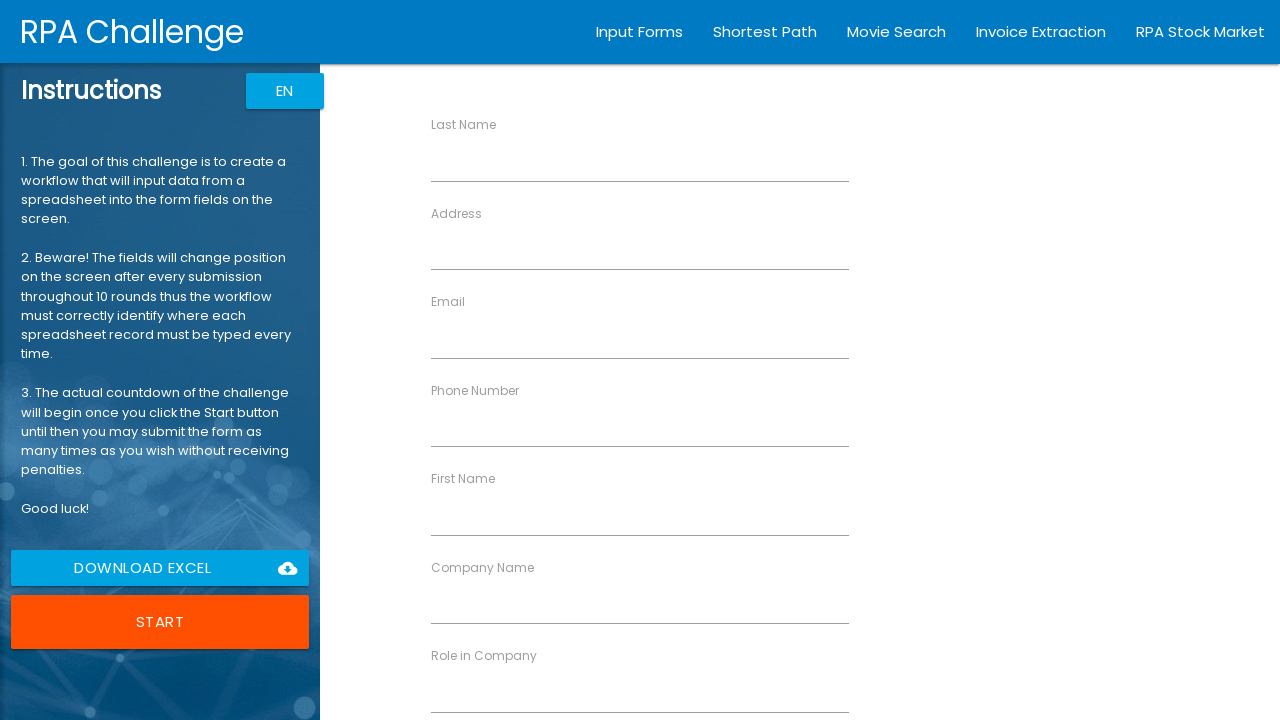